Tests that registration form validates password length requirement (minimum 6 characters)

Starting URL: https://alada.vn/tai-khoan/dang-ky.html

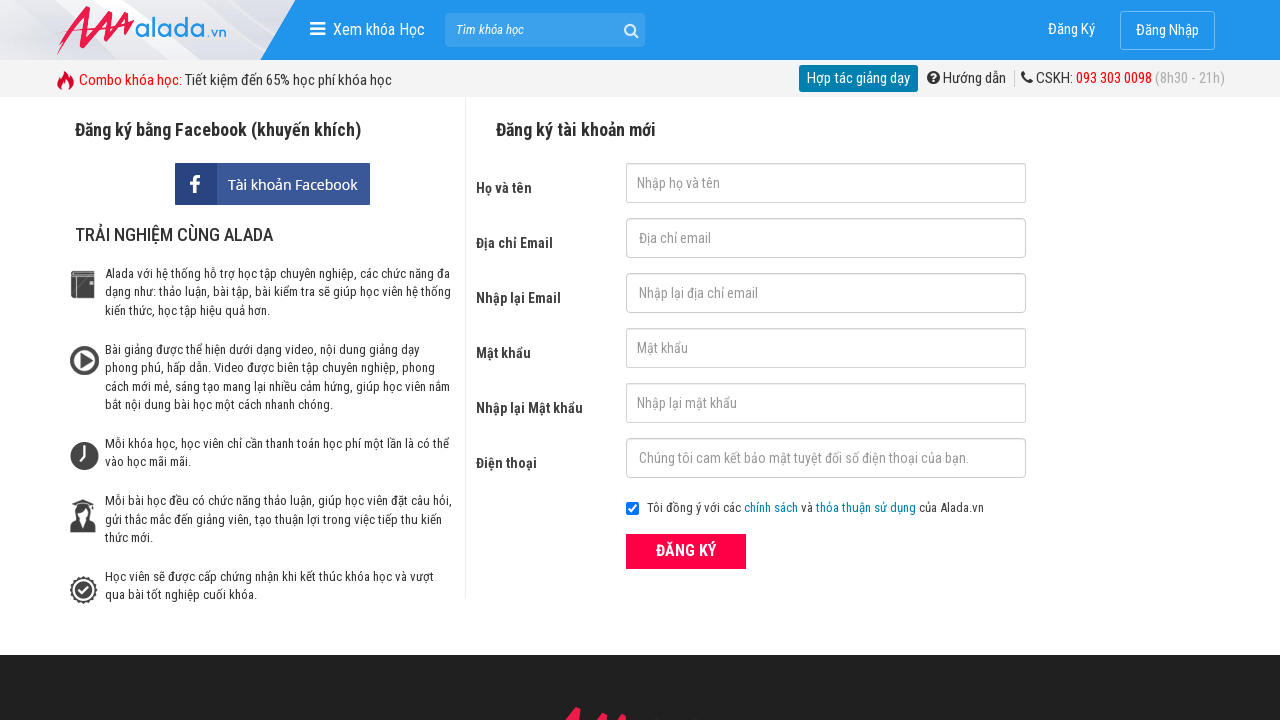

Filled first name field with 'Yen' on #txtFirstname
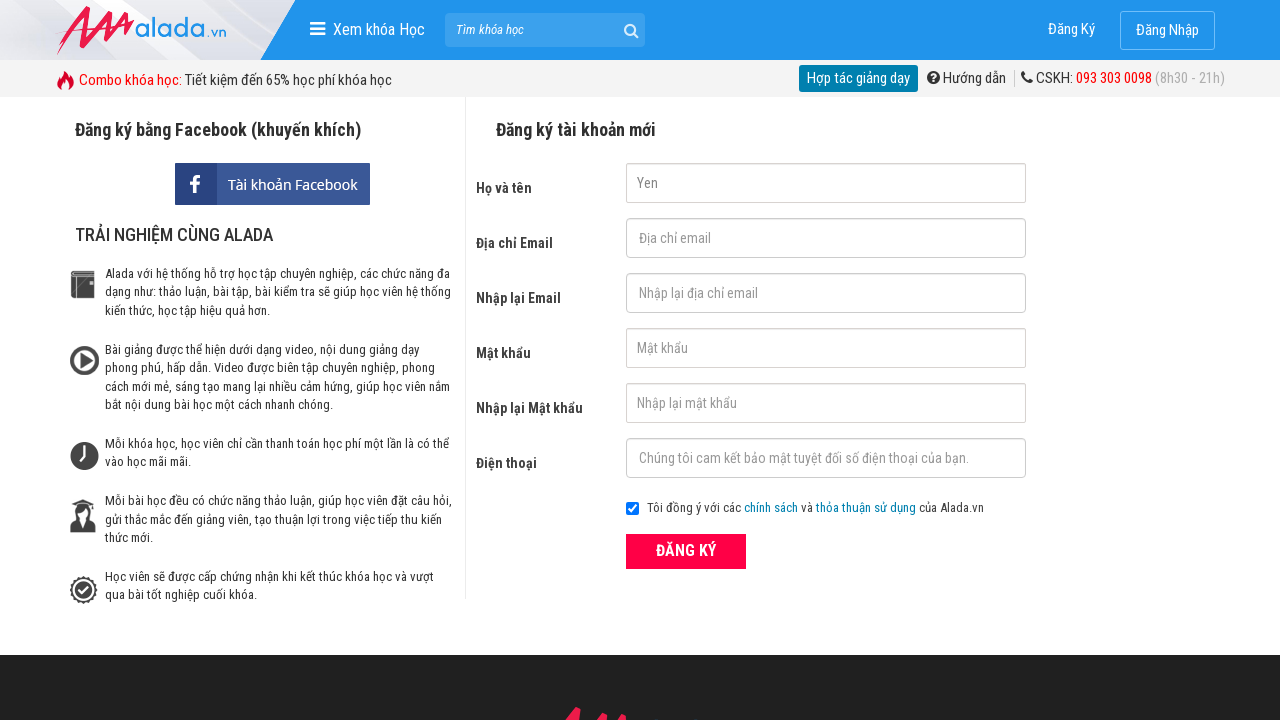

Filled email field with 'john@witch@gmail.com' on #txtEmail
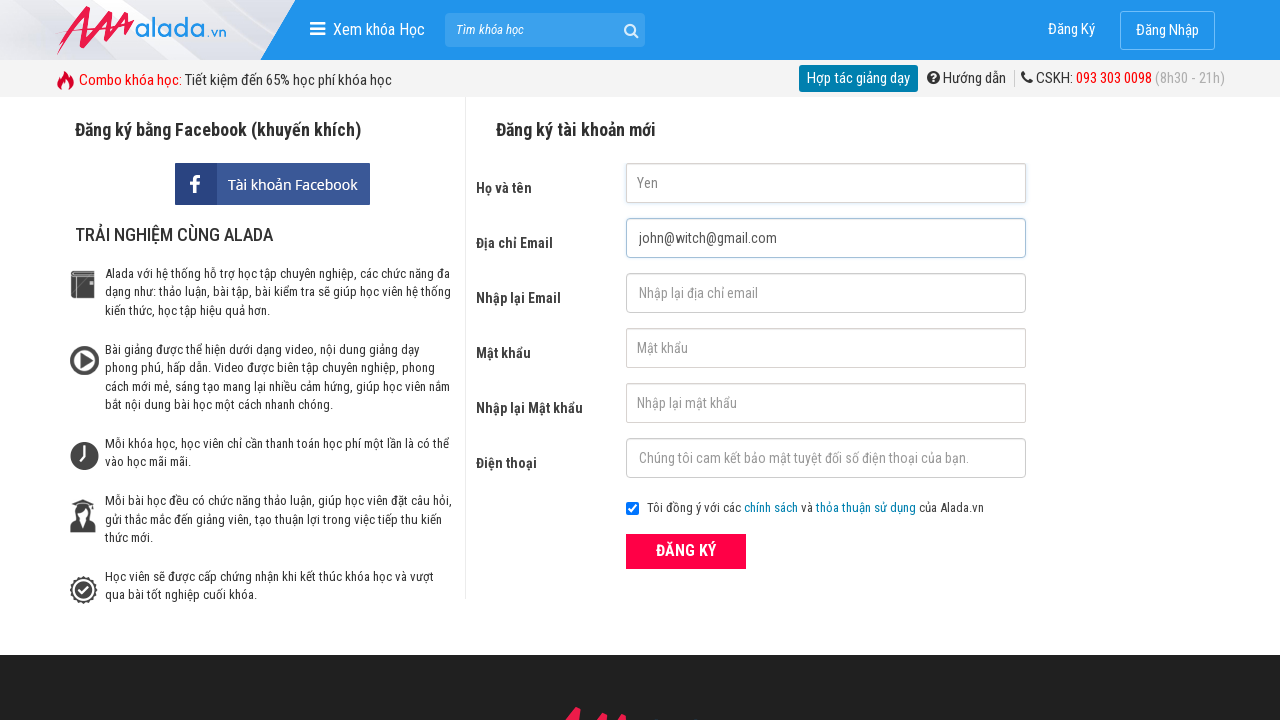

Filled confirm email field with 'john@witch@gmail.com' on #txtCEmail
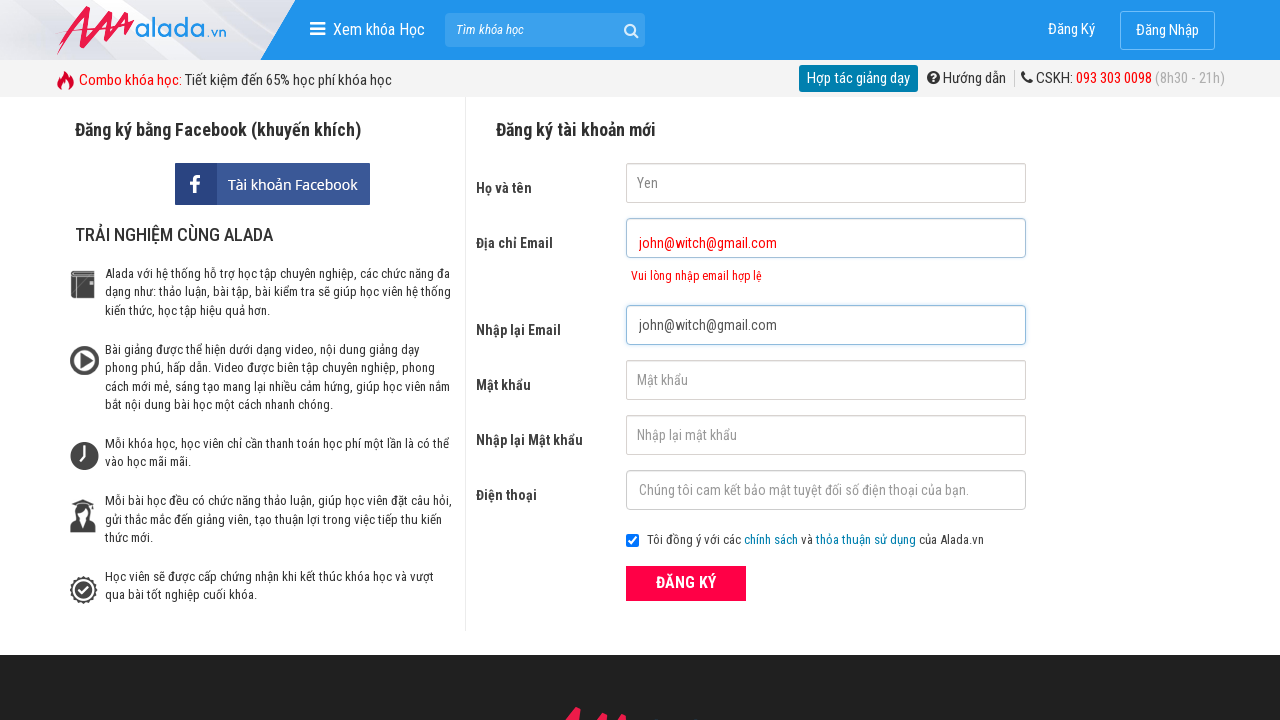

Filled password field with '1234' (4 characters, below minimum 6) on #txtPassword
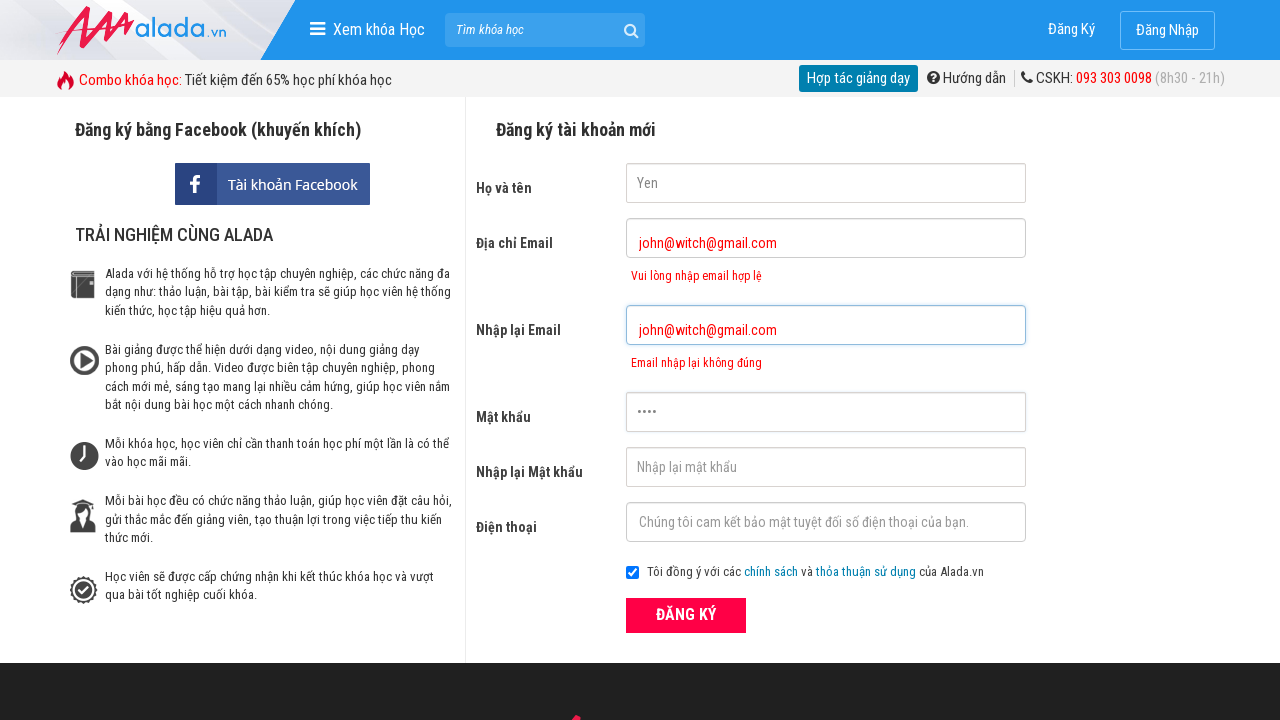

Filled confirm password field with '1234' on #txtCPassword
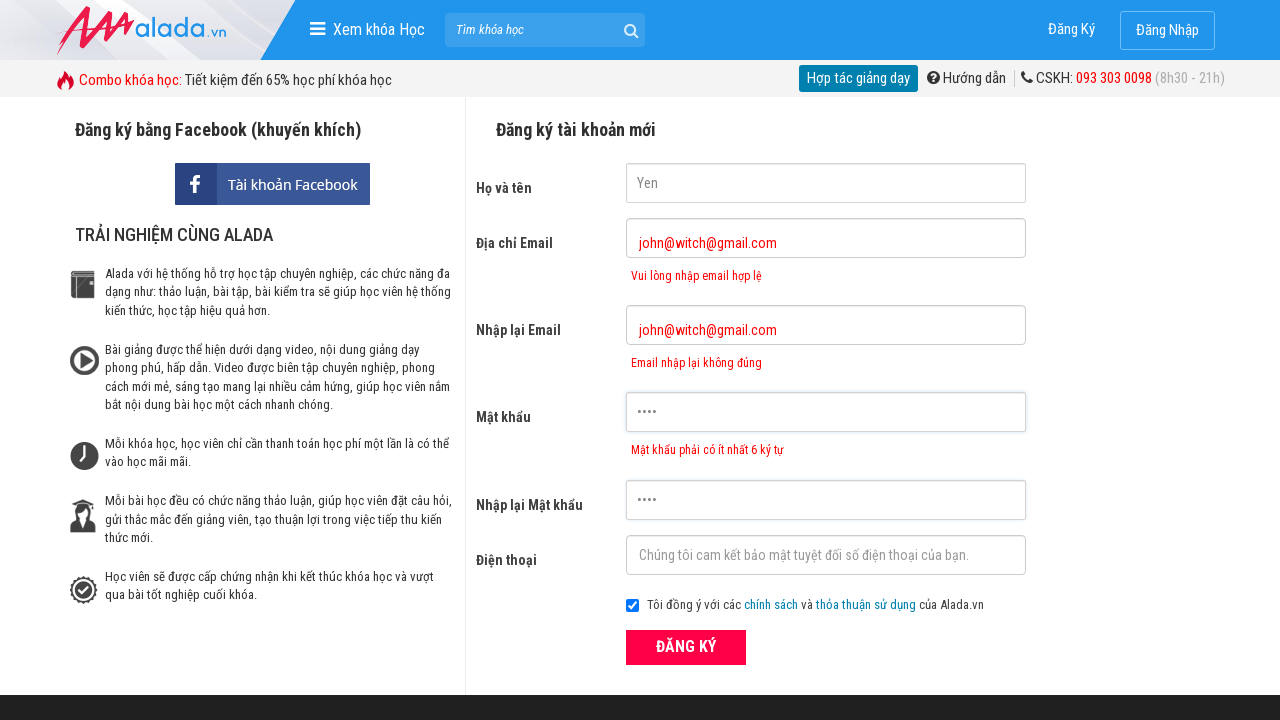

Filled phone number field with '0948889791' on #txtPhone
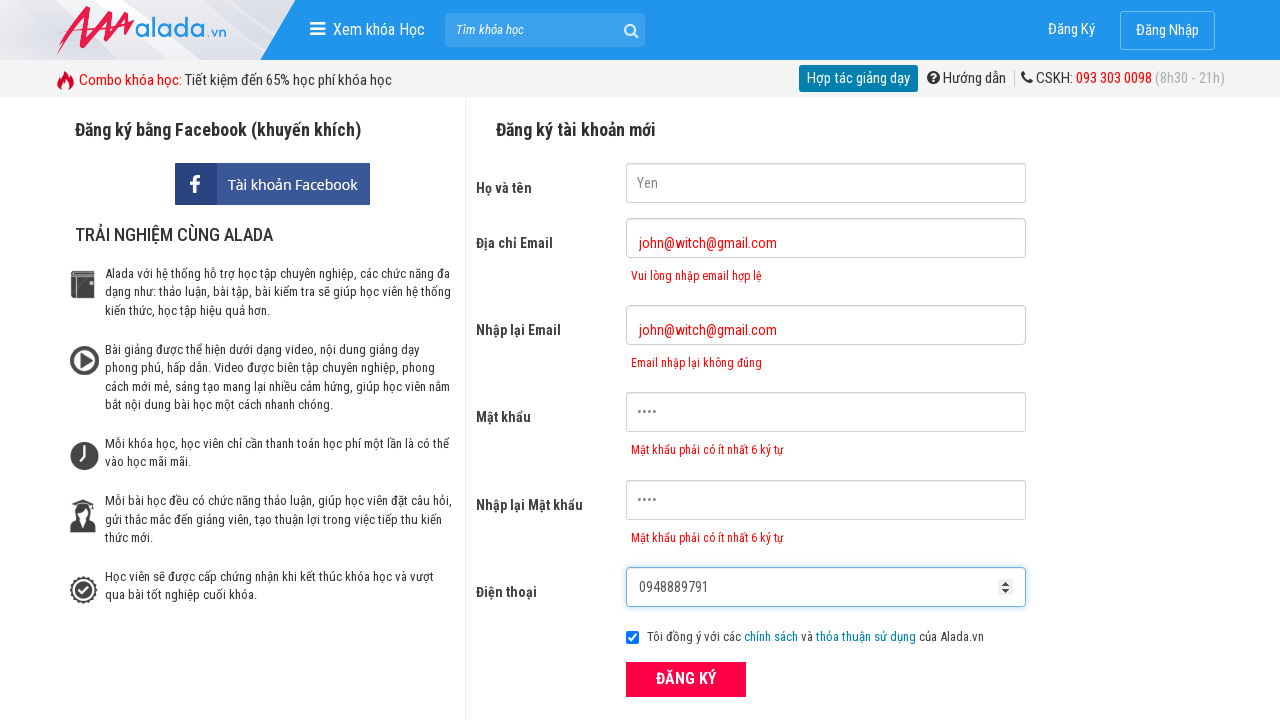

Clicked ĐĂNG KÝ (Register) button to submit registration form at (686, 680) on xpath=//form[@id='frmLogin']//button[text()='ĐĂNG KÝ']
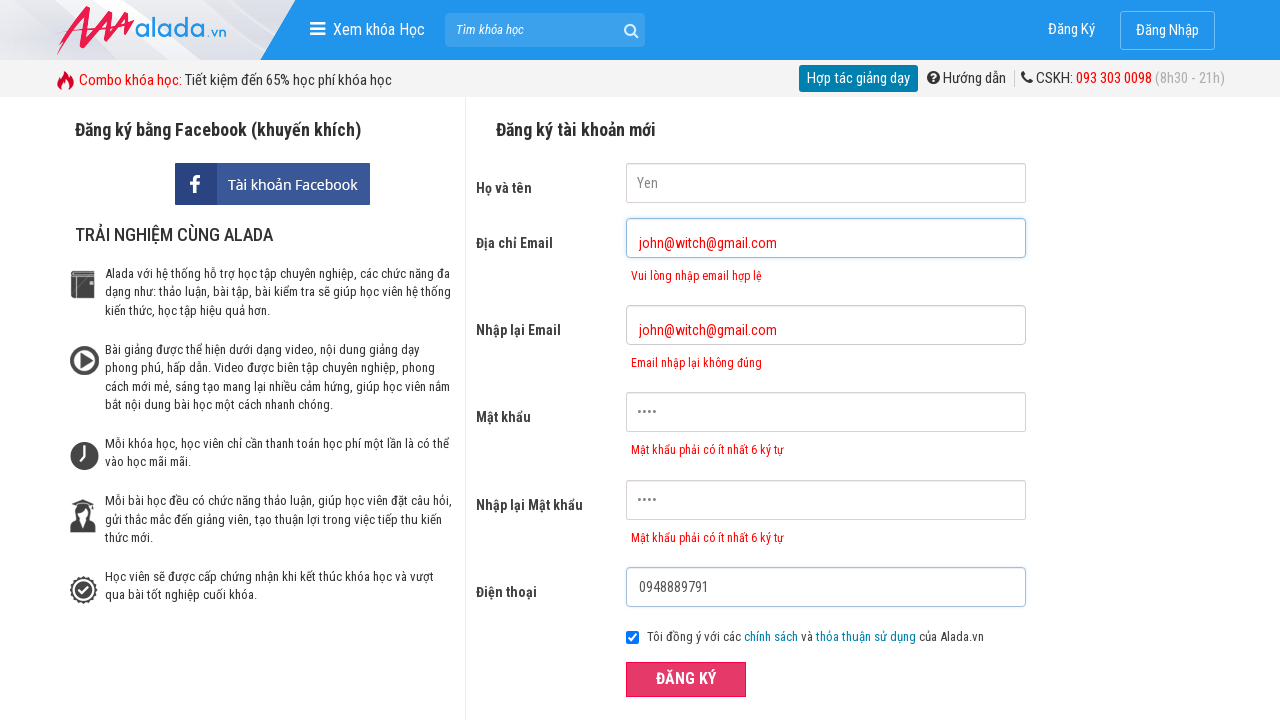

Password validation error message appeared, confirming minimum 6 character requirement is enforced
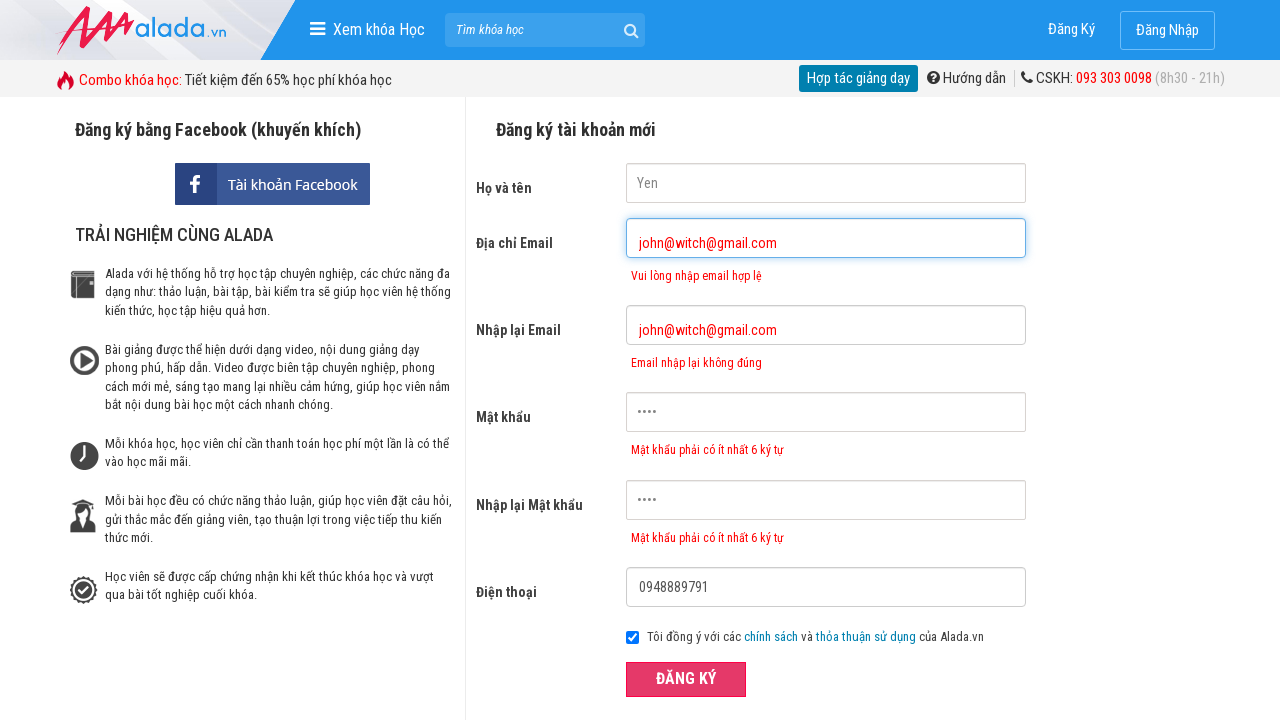

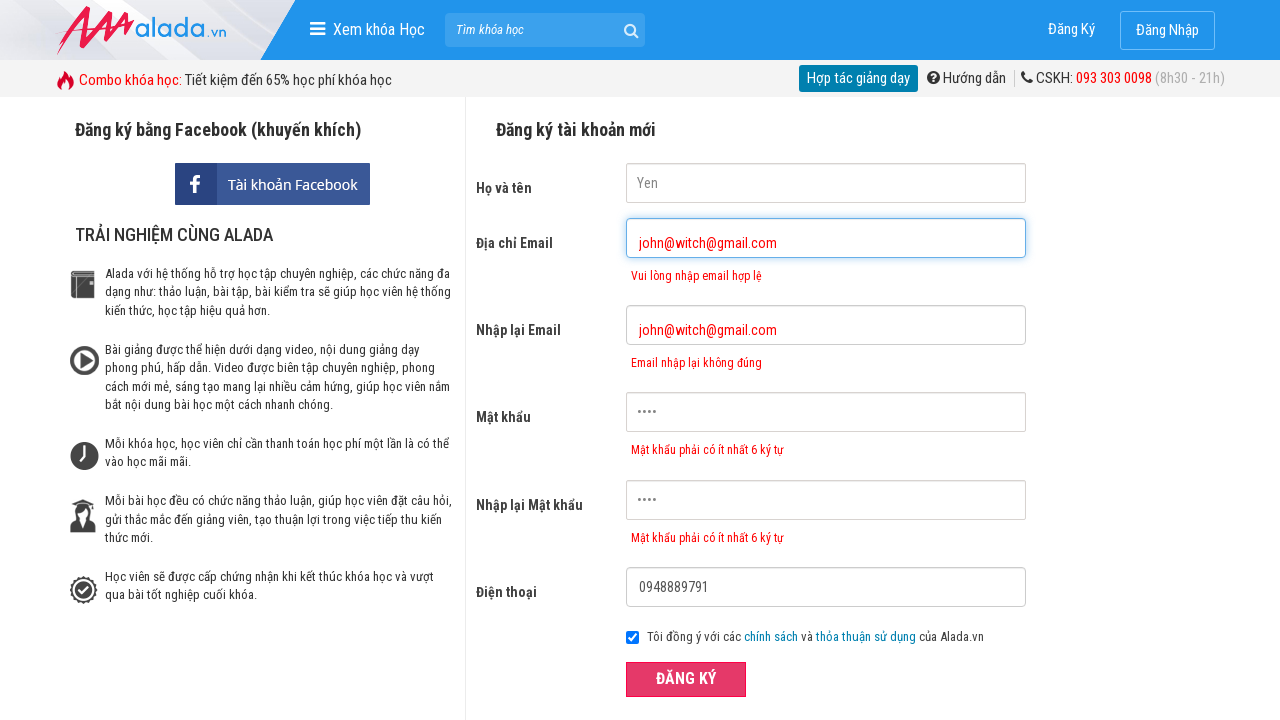